Tests e-commerce functionality by searching for products containing 'ca', adding items to cart, and proceeding through checkout flow

Starting URL: https://rahulshettyacademy.com/seleniumPractise/#/

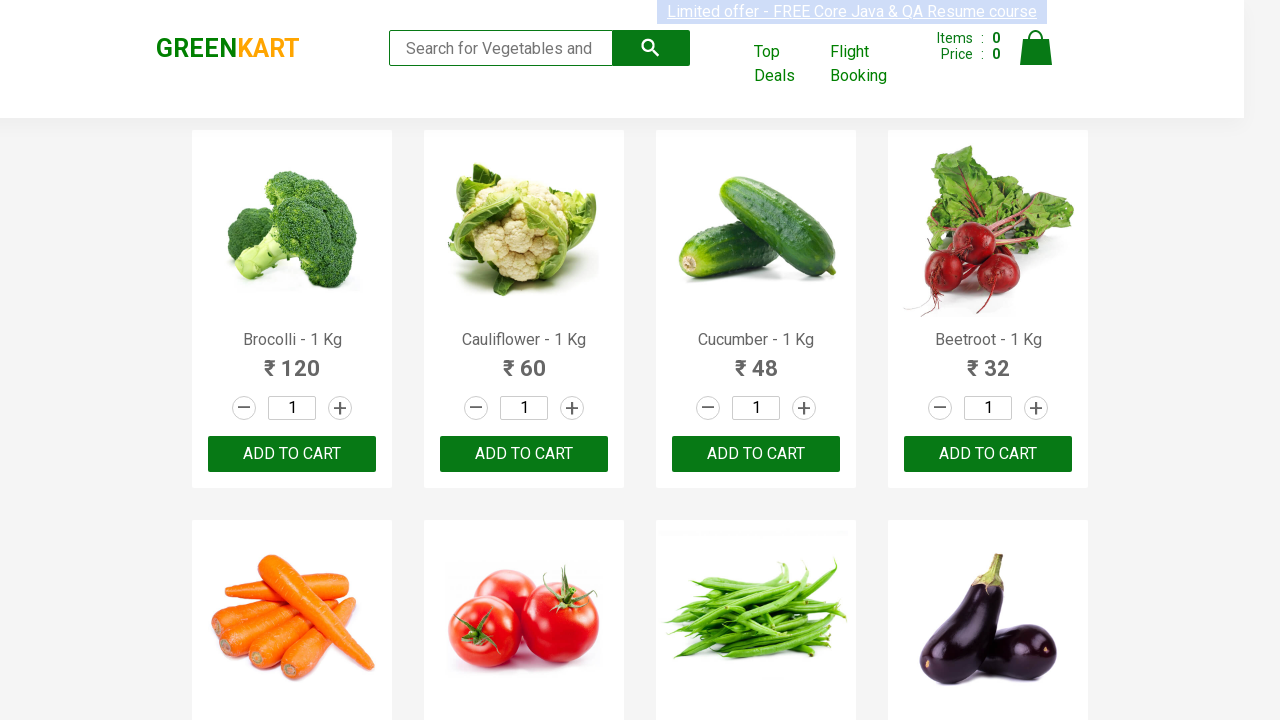

Filled search field with 'ca' on input[type='search']
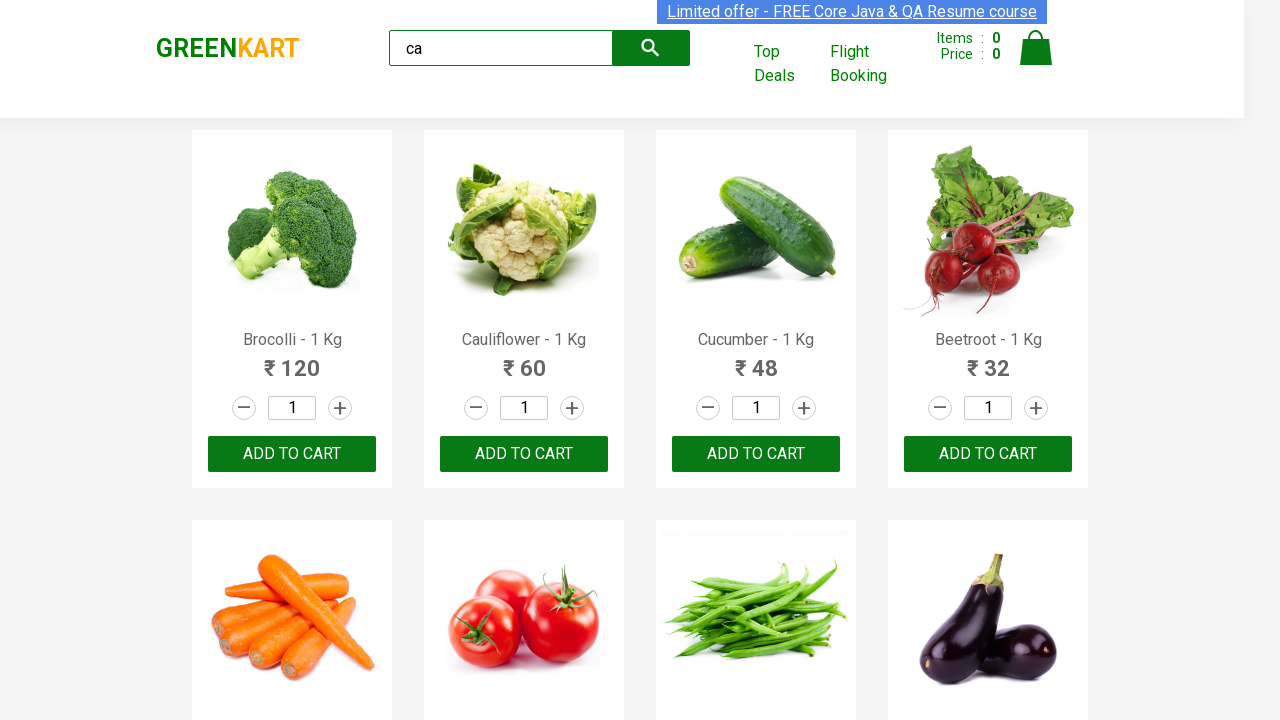

Waited 2 seconds for search results to load
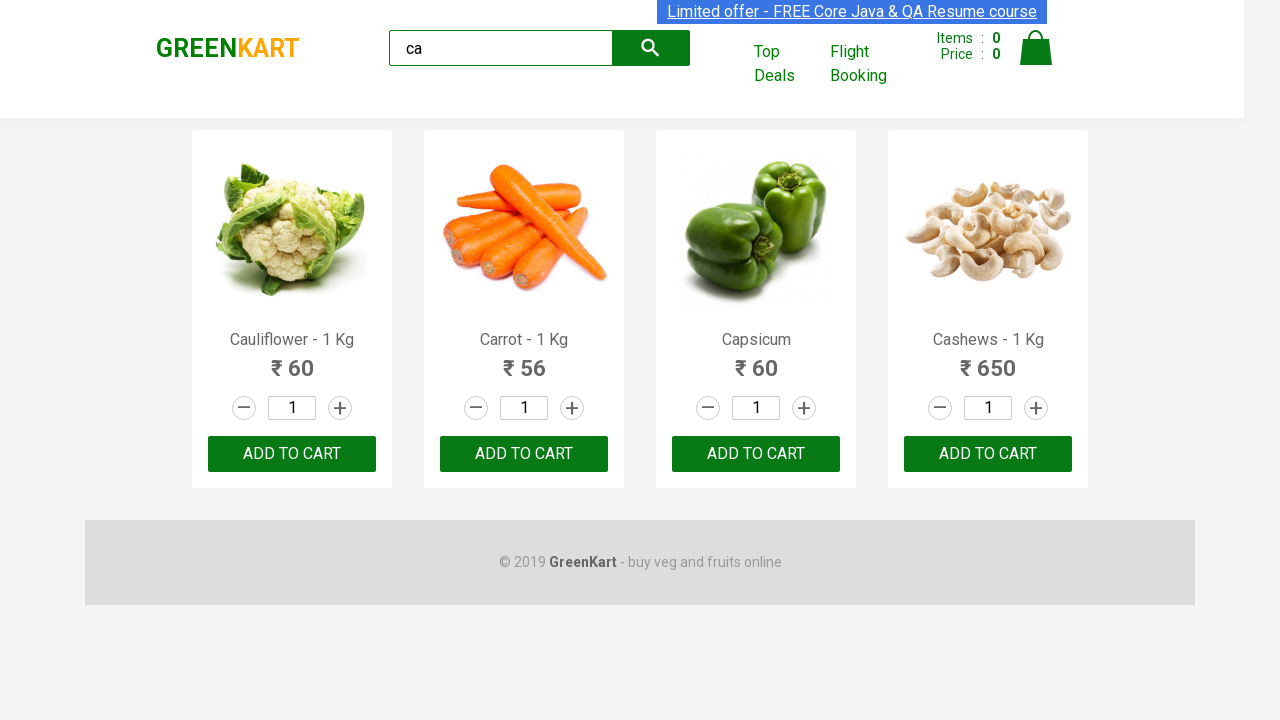

Product elements loaded
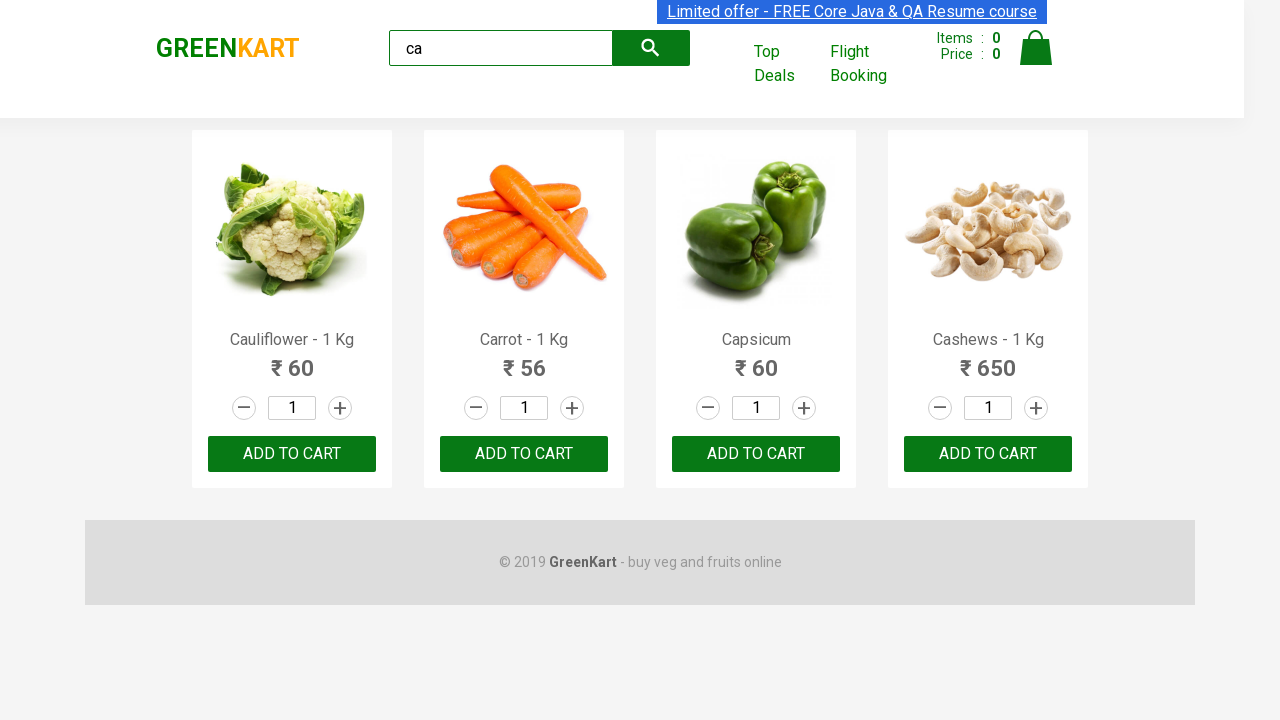

Located all product elements
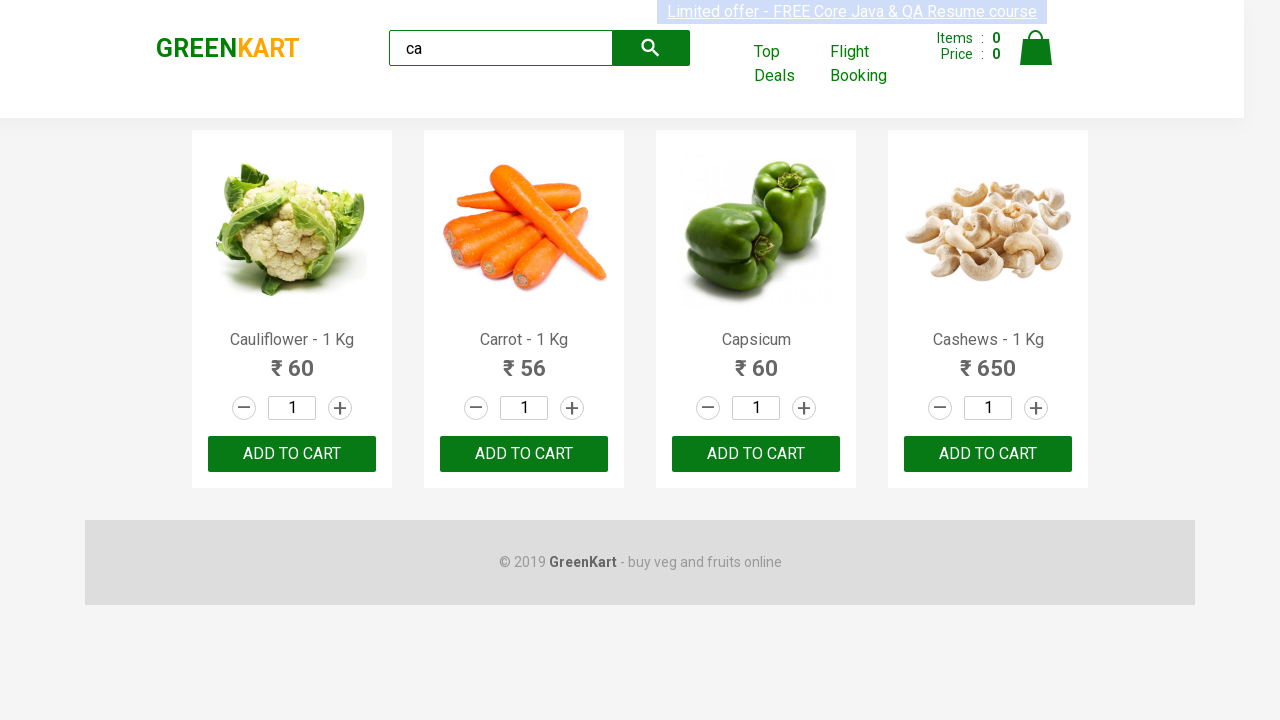

Verified 4 products are displayed
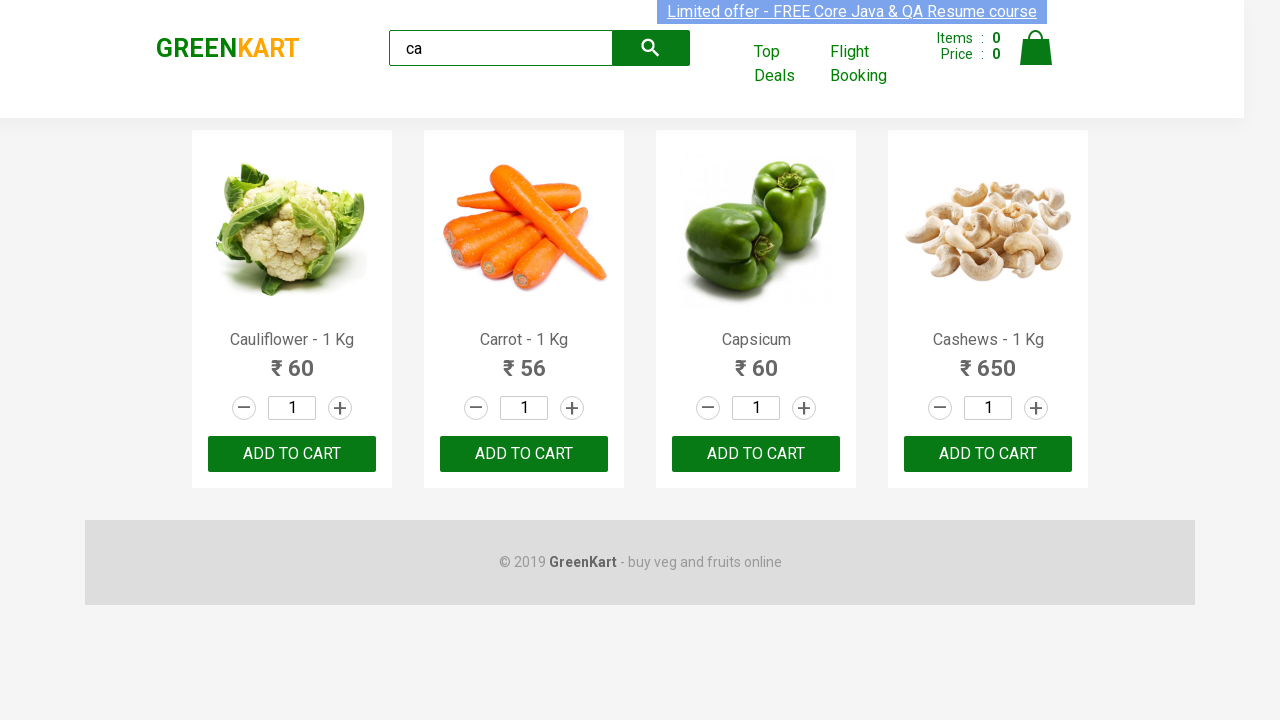

Clicked ADD TO CART button on the third product at (756, 454) on .products .product >> nth=2 >> text=ADD TO CART
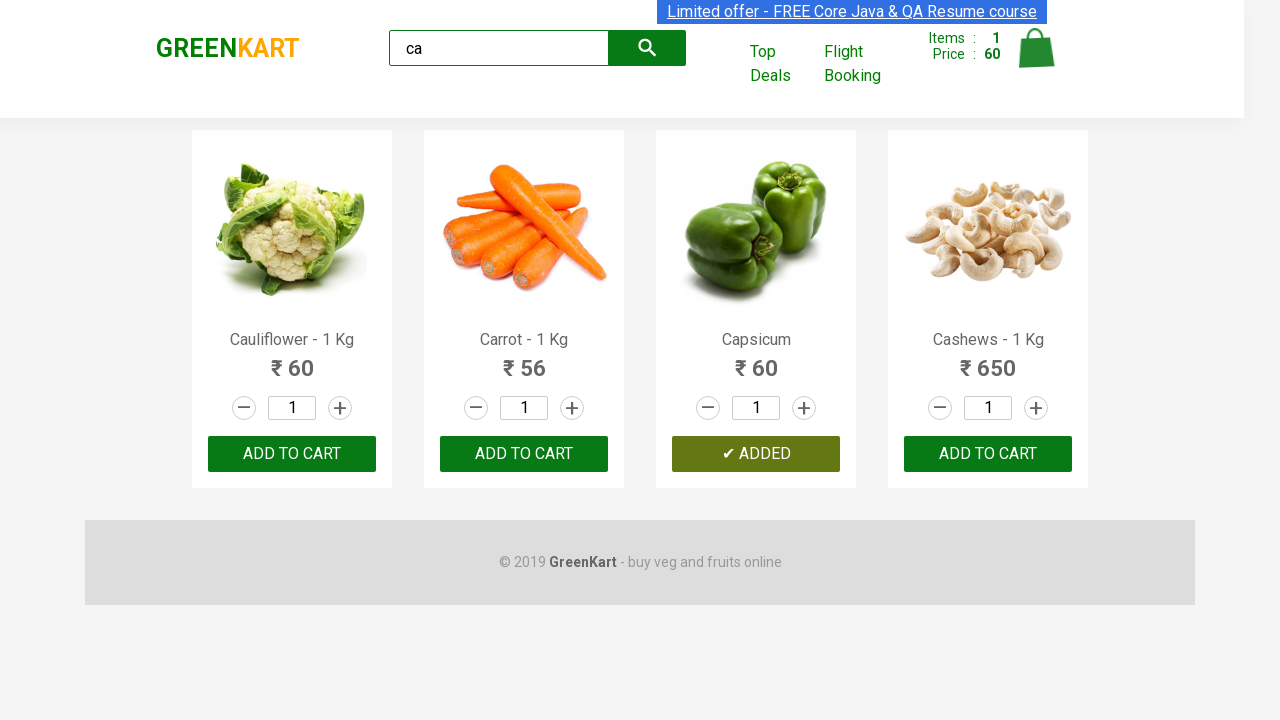

Re-located all product elements
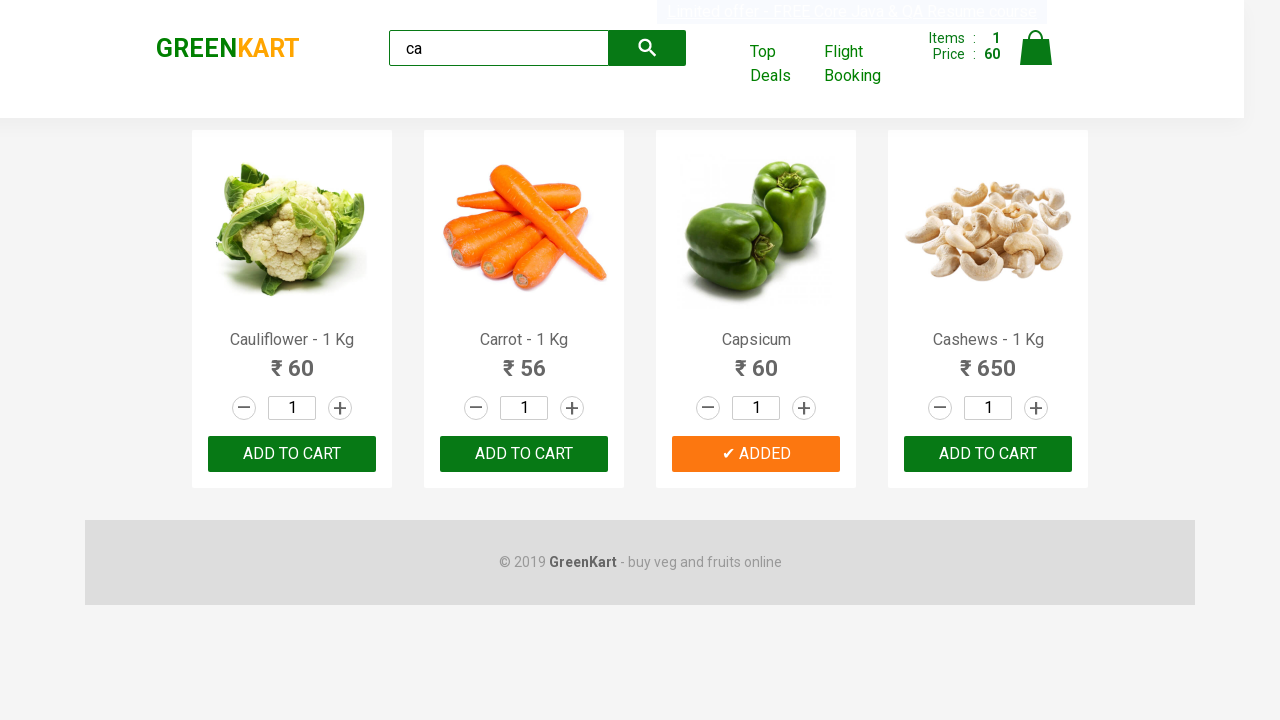

Checked product 1 name: Cauliflower - 1 Kg
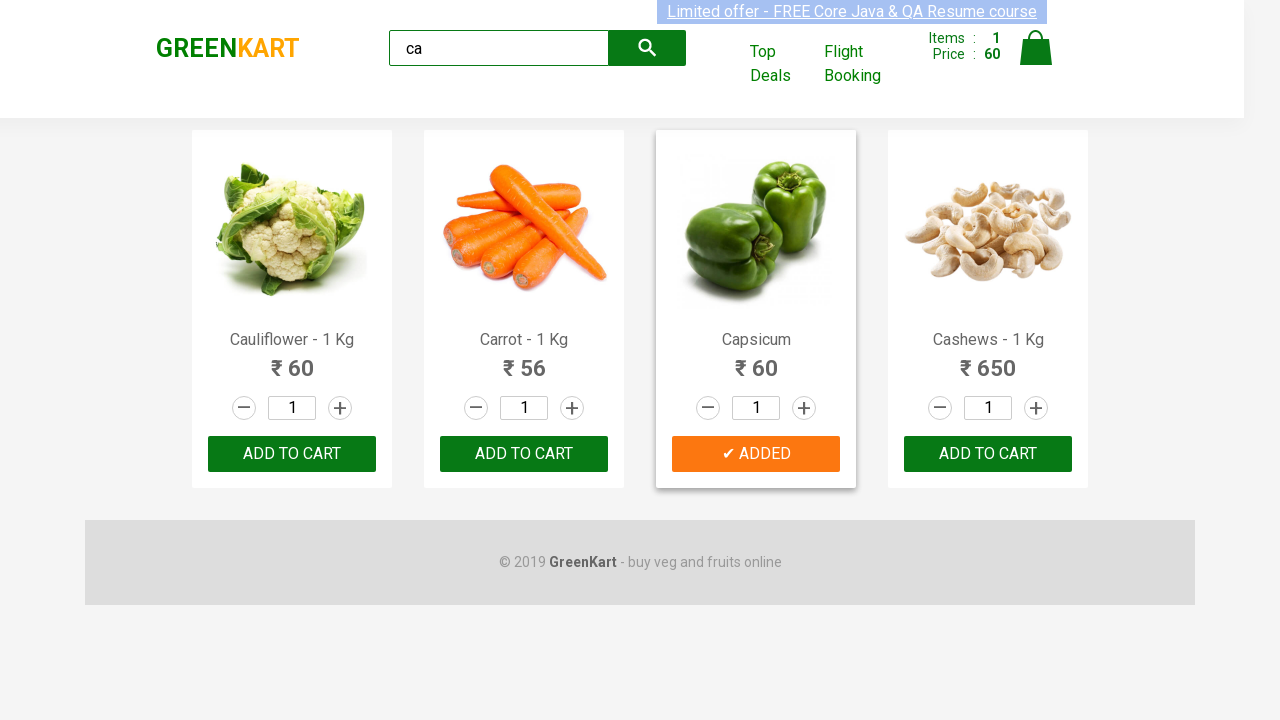

Checked product 2 name: Carrot - 1 Kg
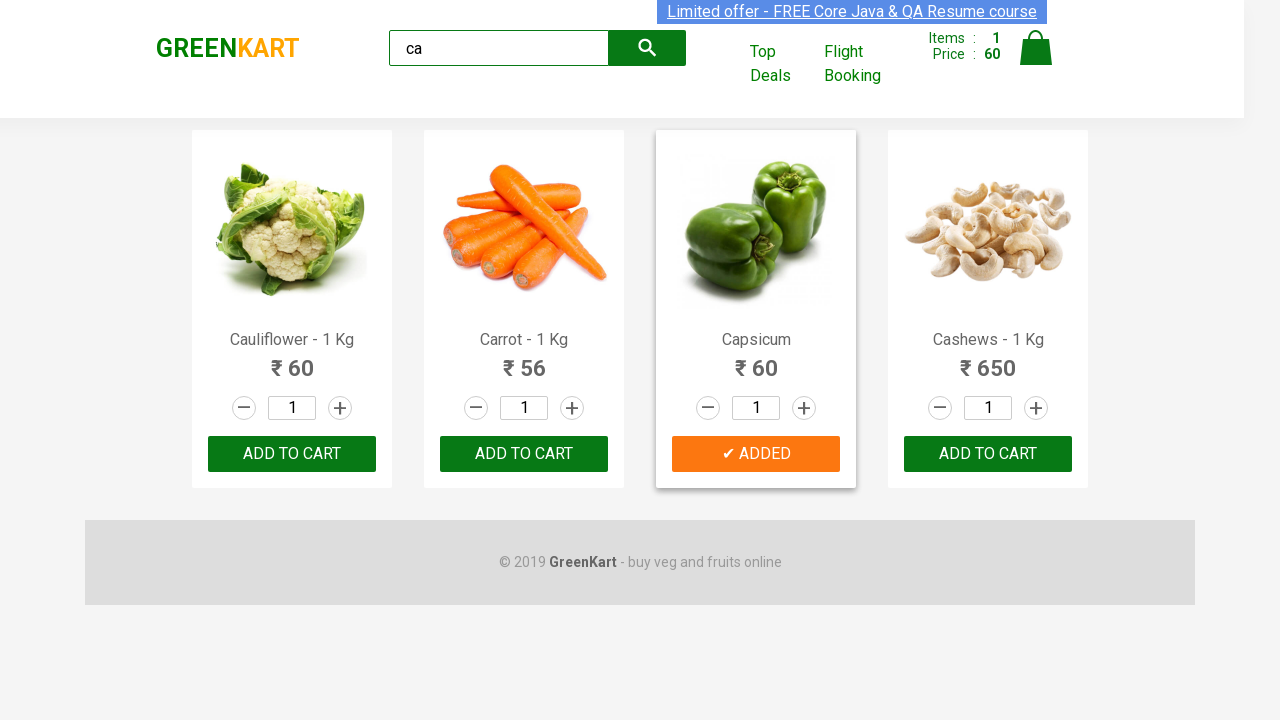

Checked product 3 name: Capsicum
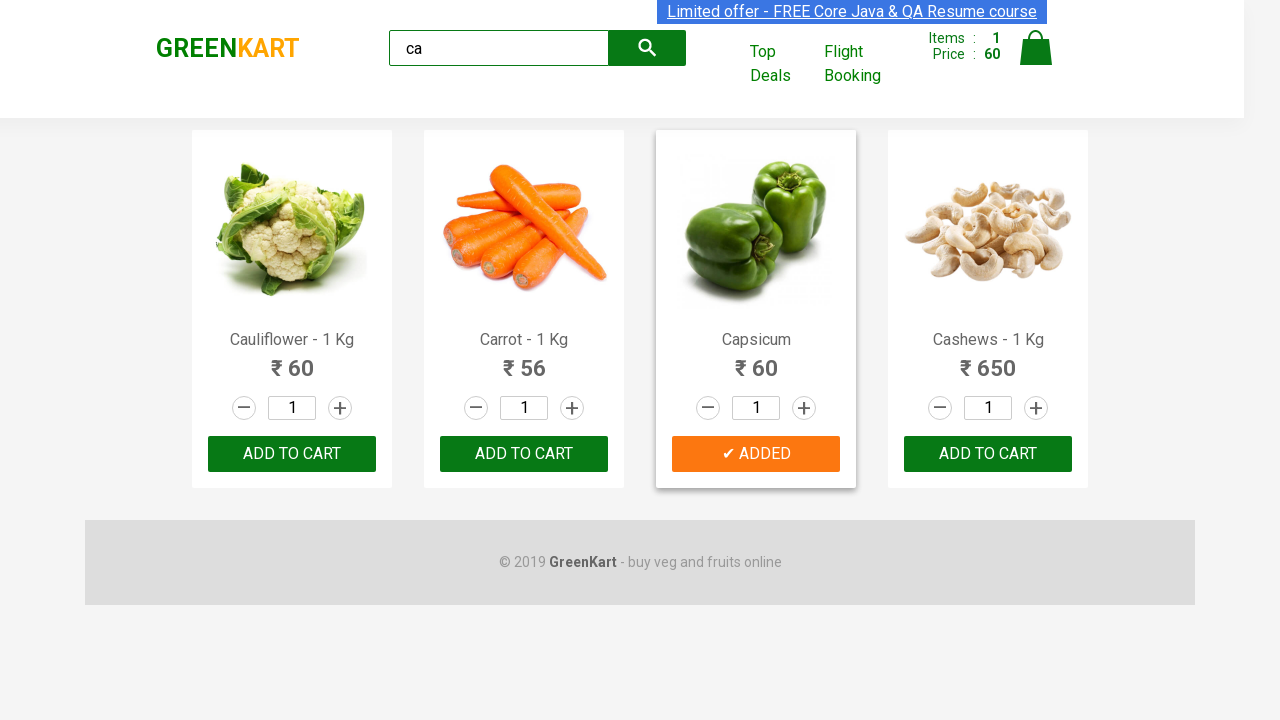

Checked product 4 name: Cashews - 1 Kg
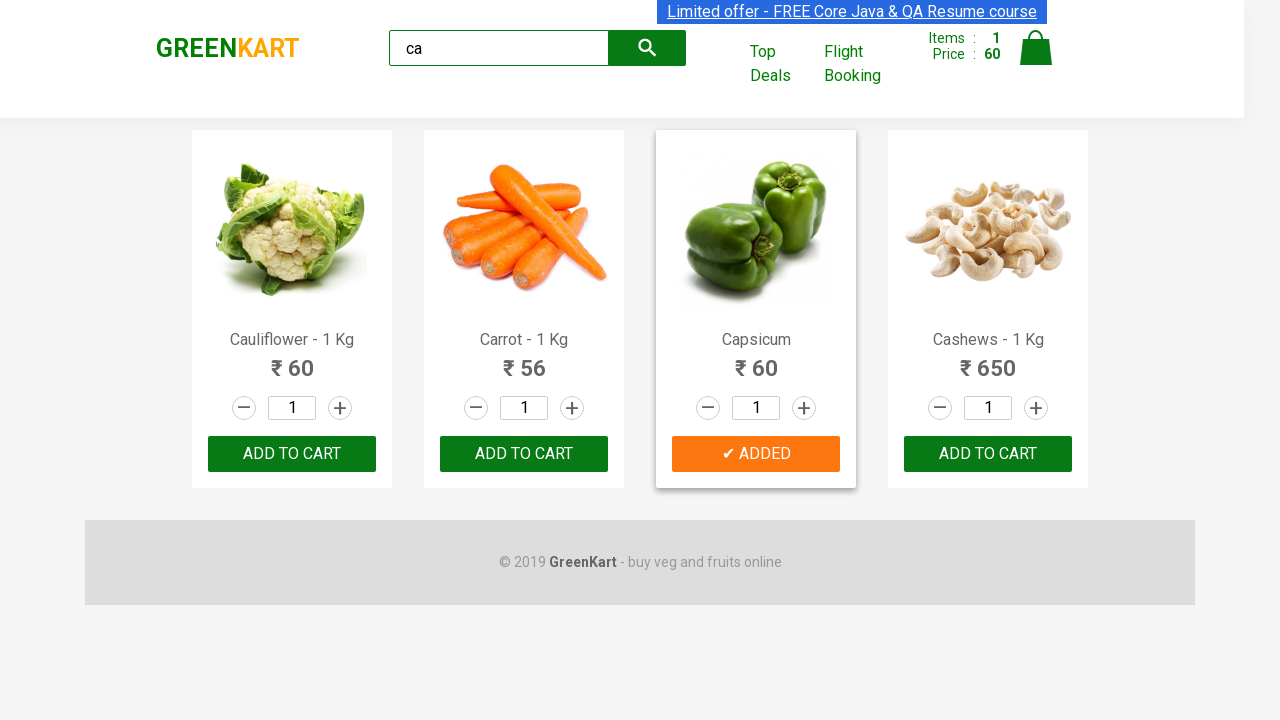

Found and clicked ADD TO CART for Cashews product at (988, 454) on .products .product >> nth=3 >> button
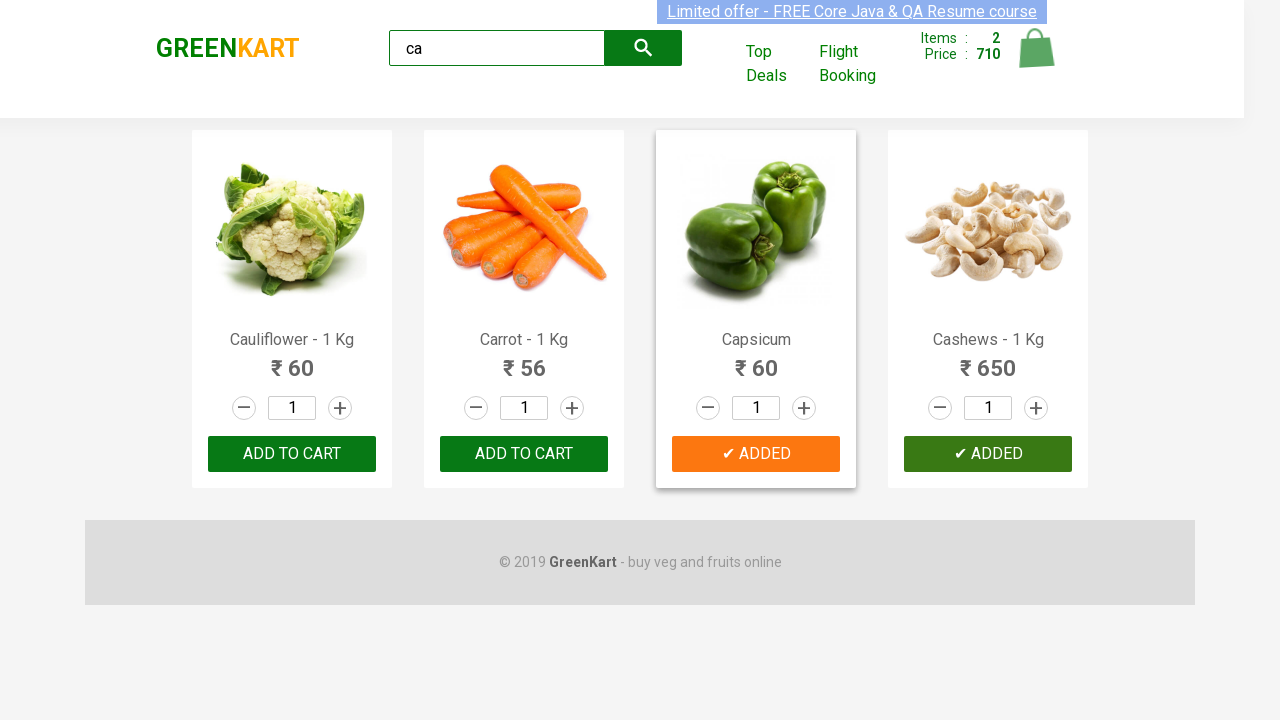

Located brand element
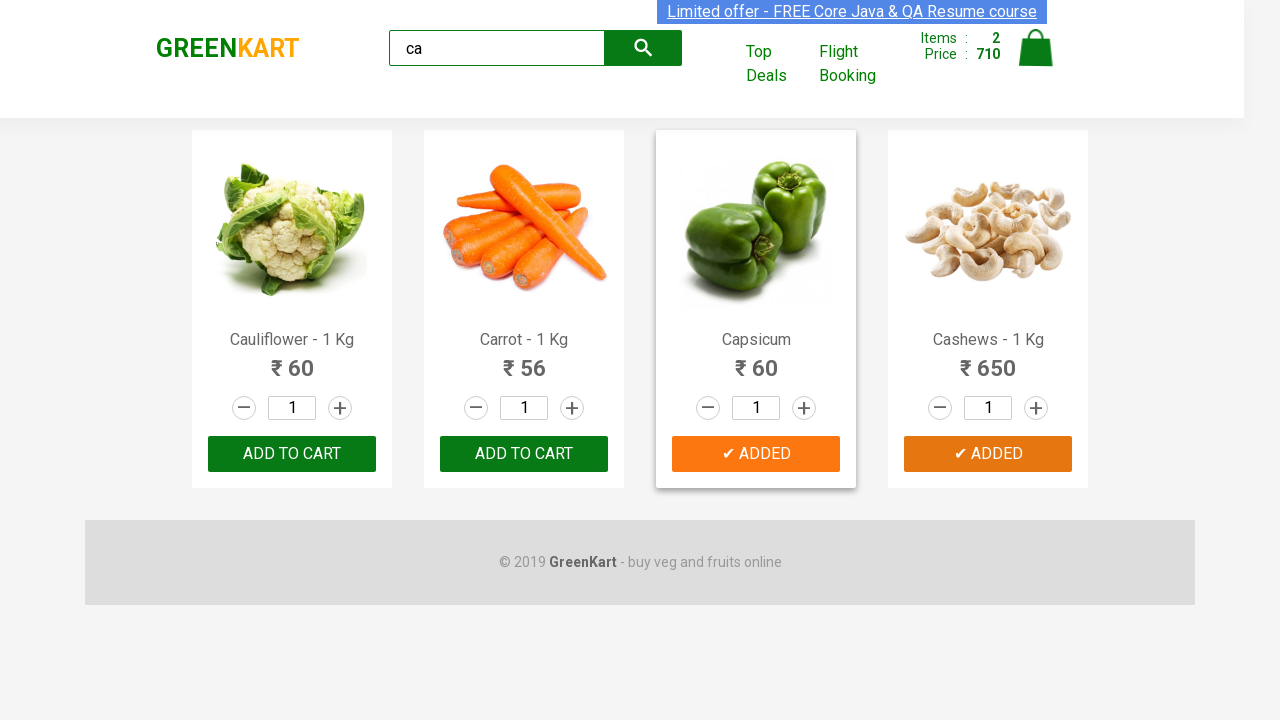

Verified brand name is 'GREENKART'
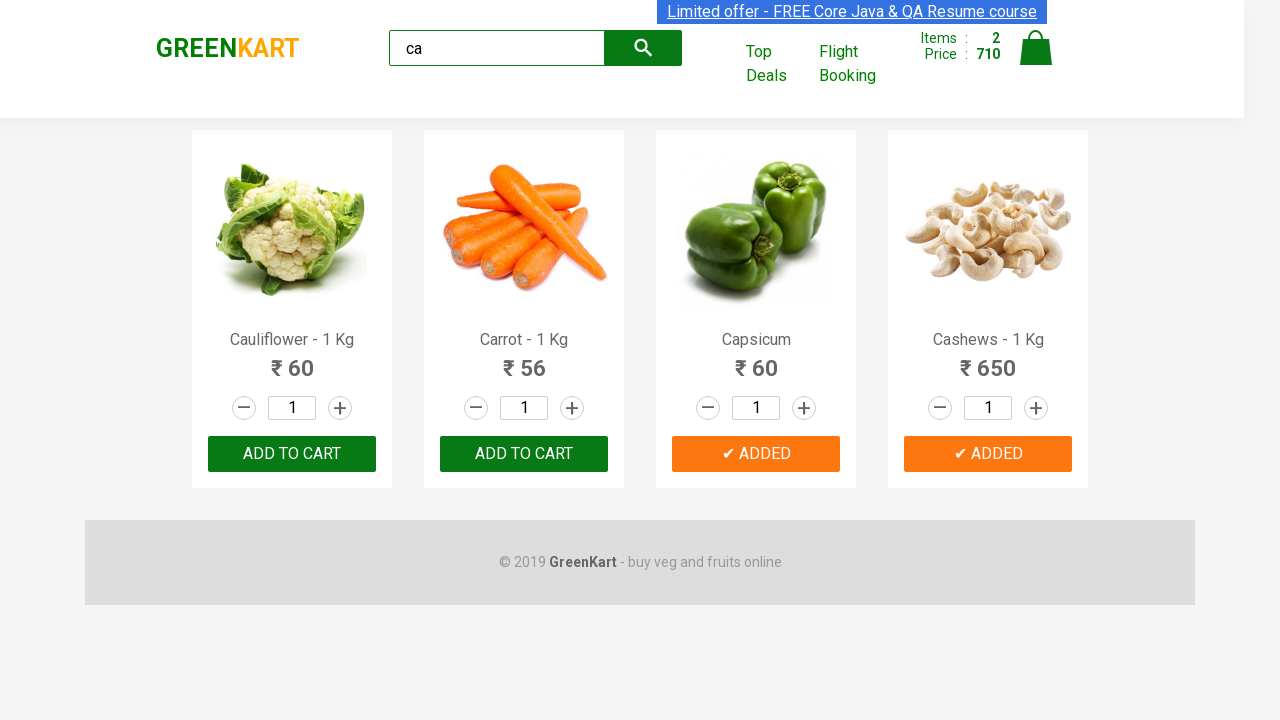

Clicked on cart icon at (1036, 48) on .cart-icon > img
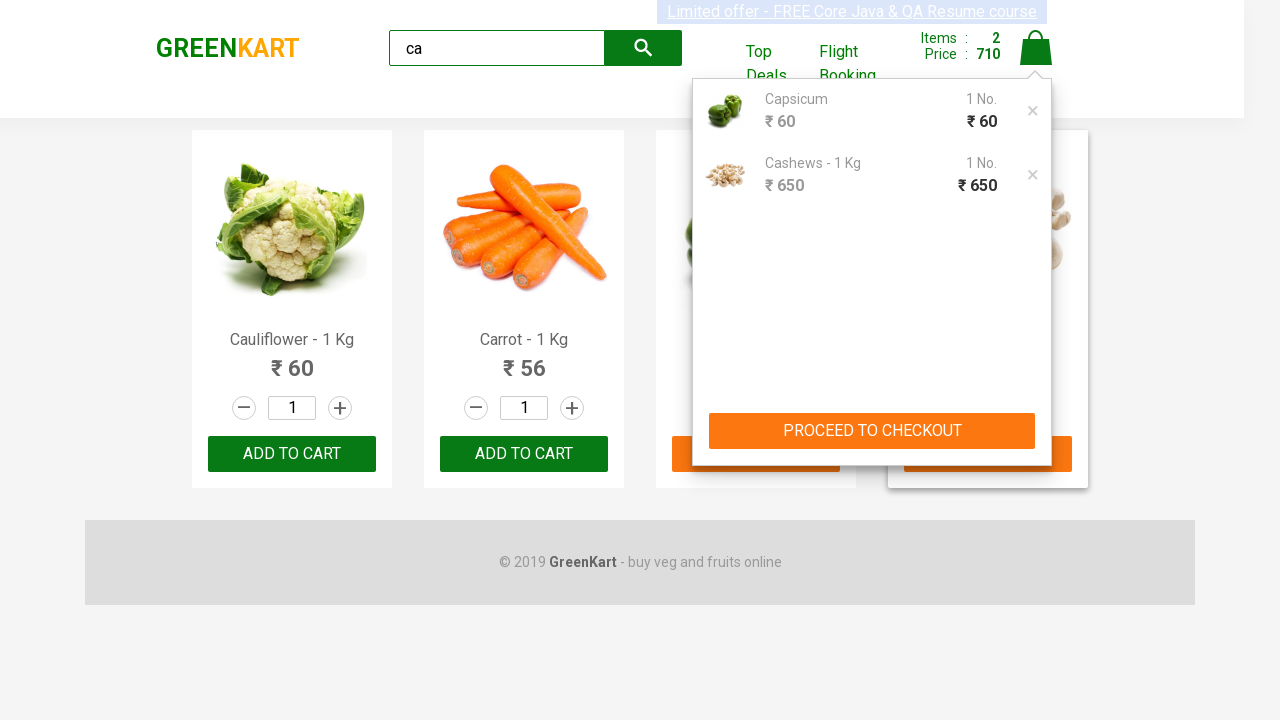

Clicked PROCEED TO CHECKOUT button at (872, 431) on text=PROCEED TO CHECKOUT
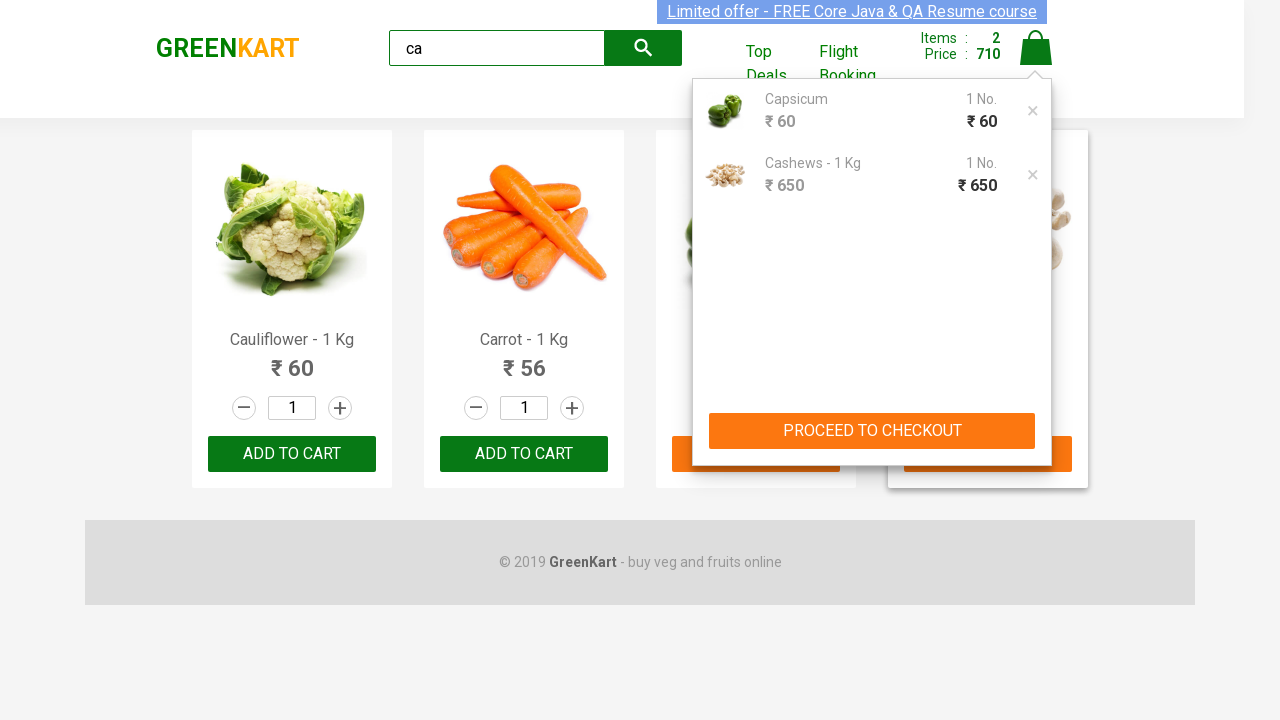

Clicked Place Order button at (1036, 491) on text=Place Order
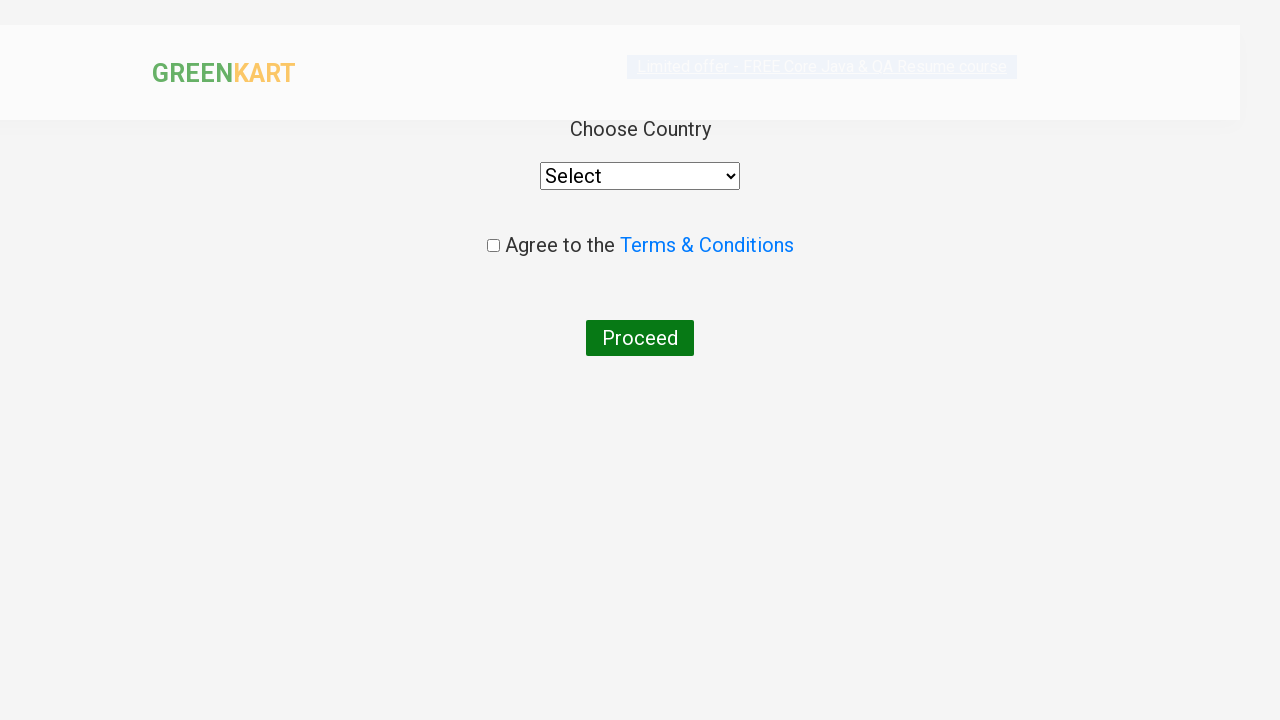

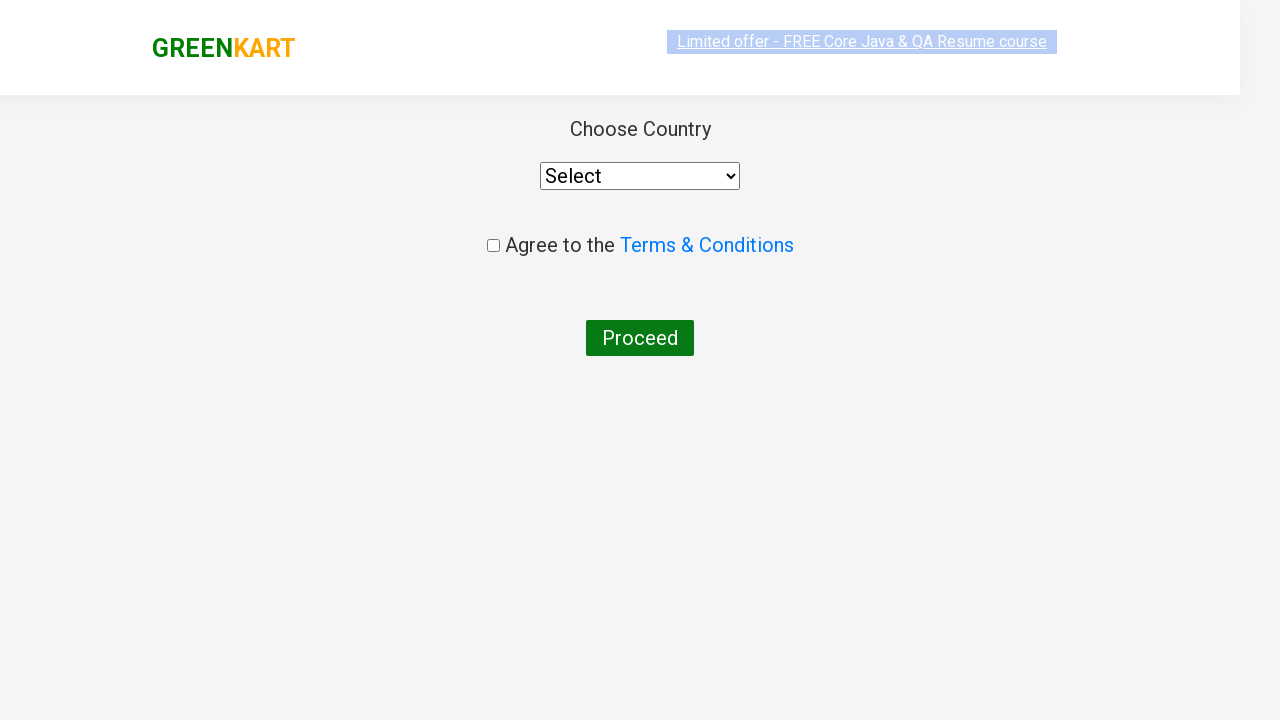